Tests single selection in a jQuery combo tree dropdown by clicking the input to open it and selecting one choice.

Starting URL: https://www.jqueryscript.net/demo/Drop-Down-Combo-Tree/

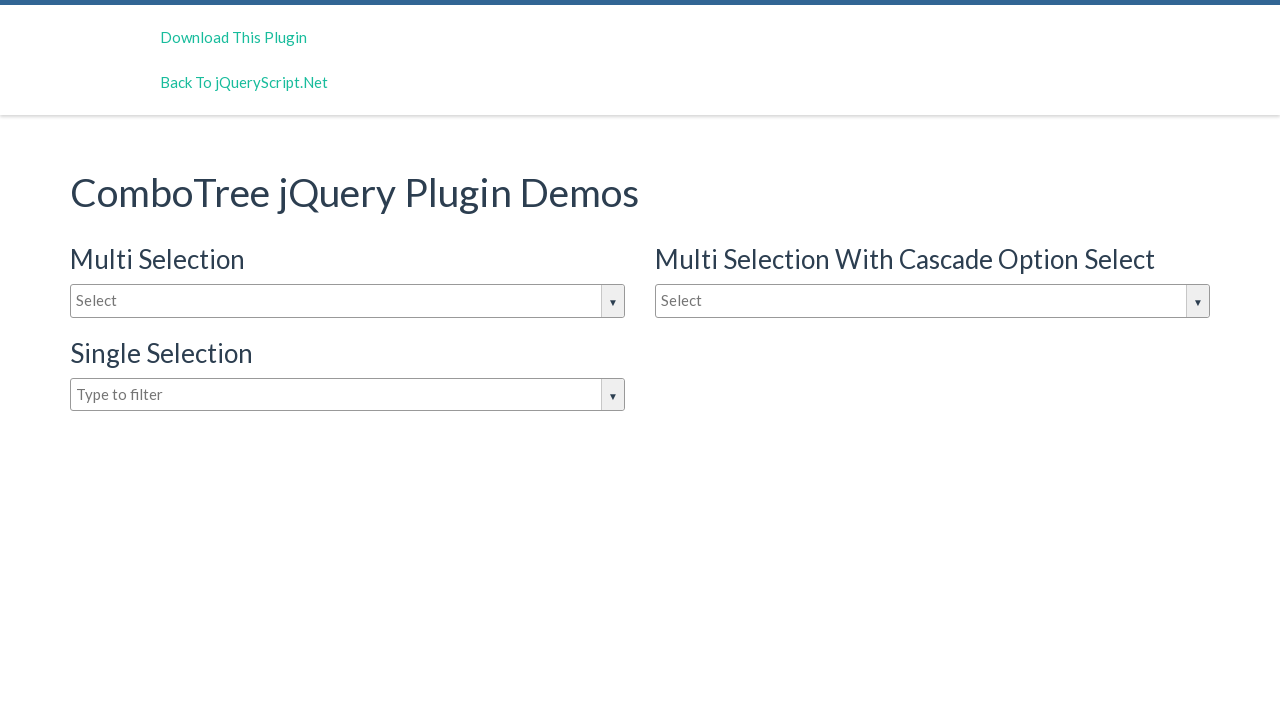

Clicked input box to open jQuery combo tree dropdown at (348, 301) on #justAnInputBox
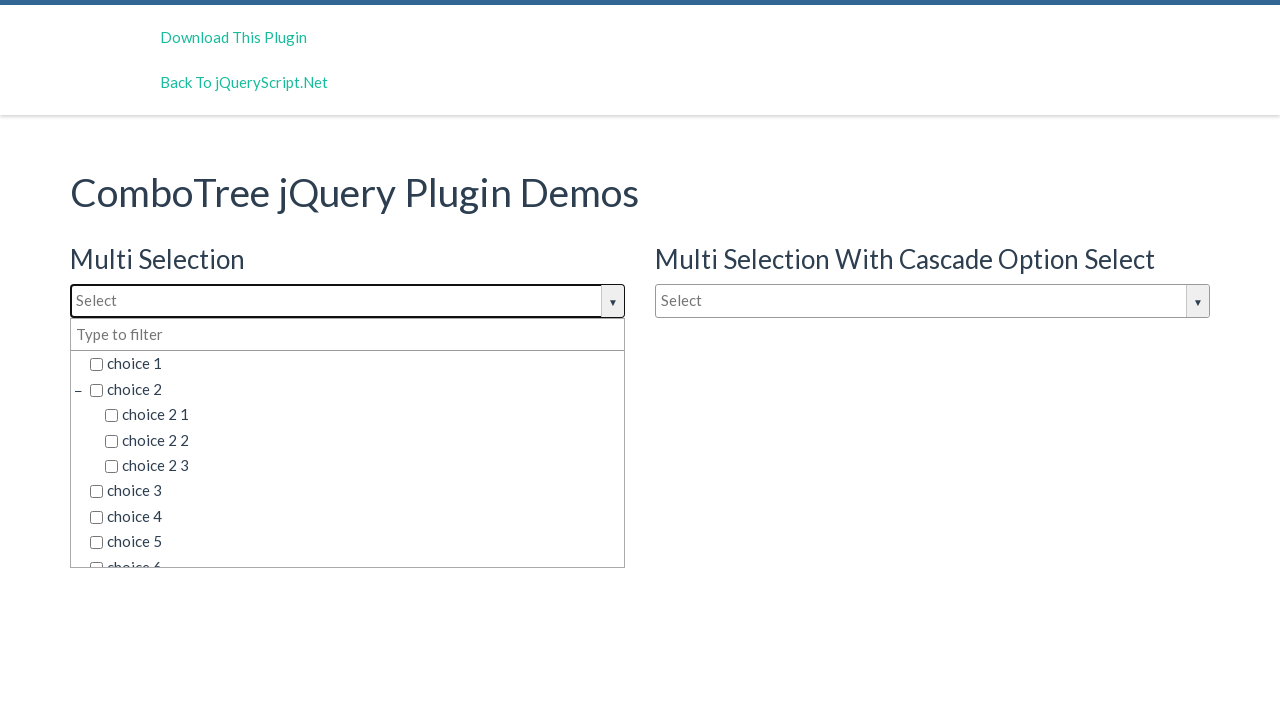

Dropdown choices loaded and are visible
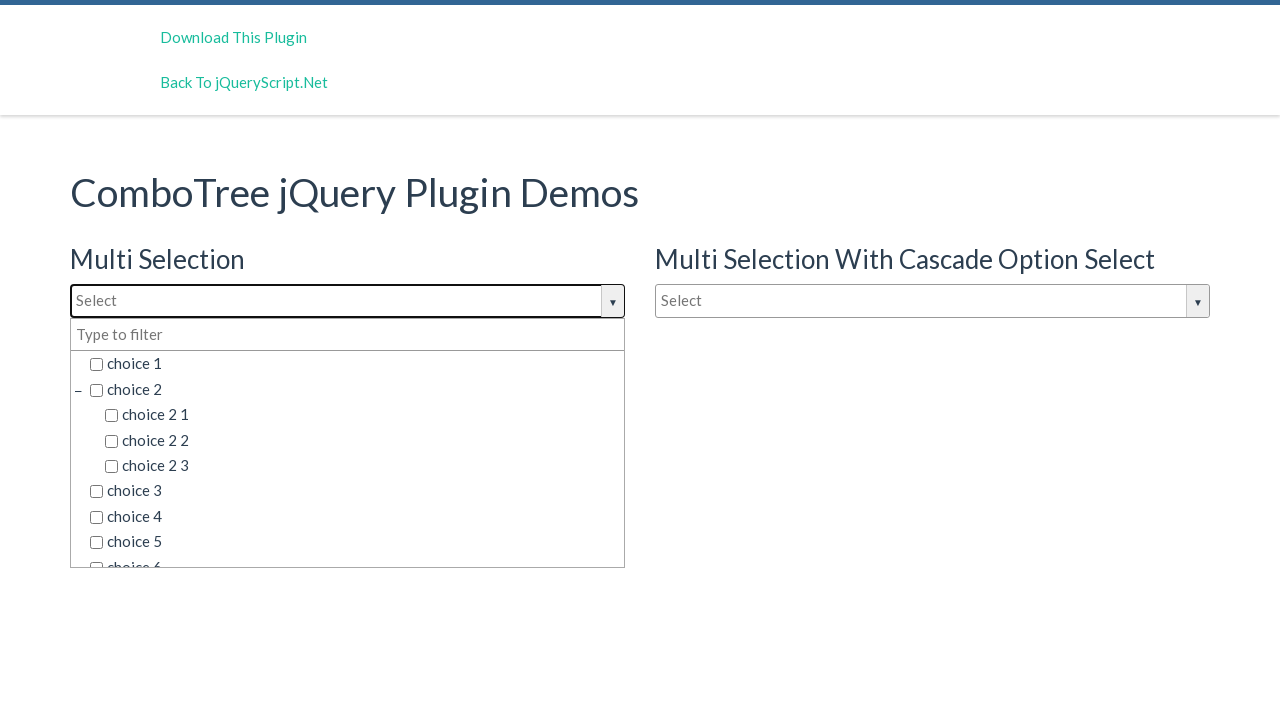

Selected 'choice 1' from dropdown at (355, 364) on span.comboTreeItemTitle:has-text('choice 1')
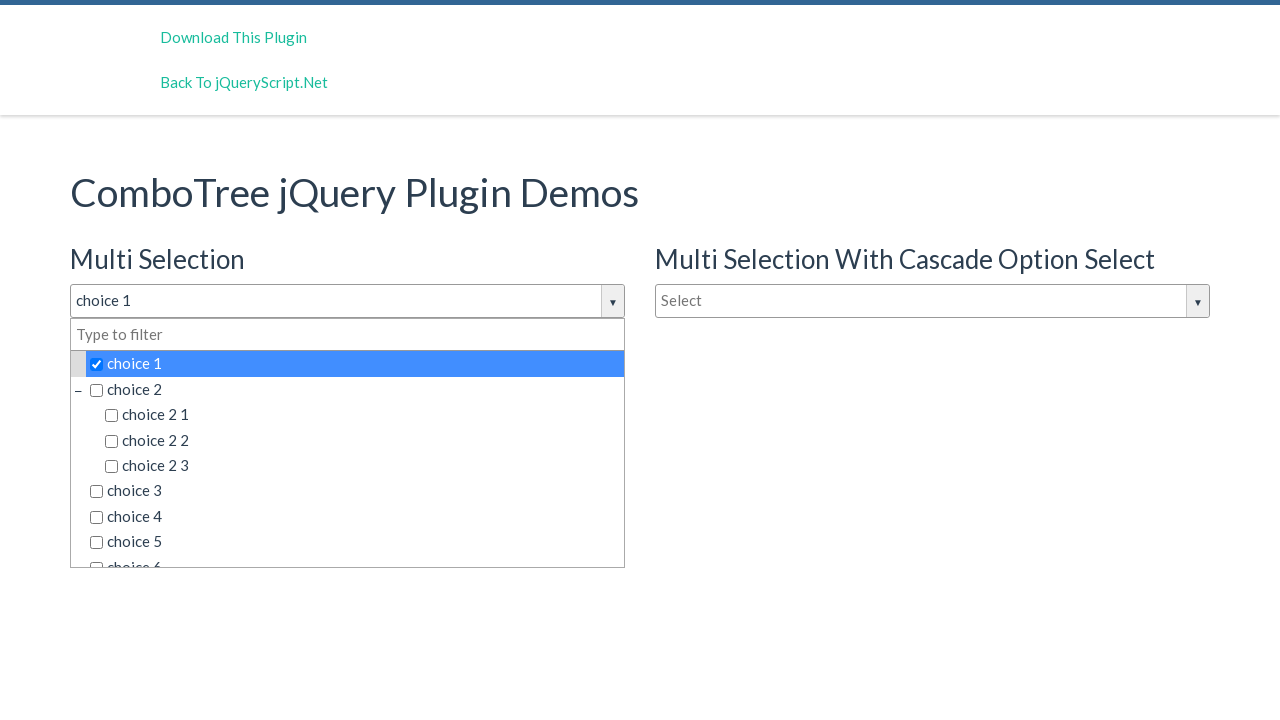

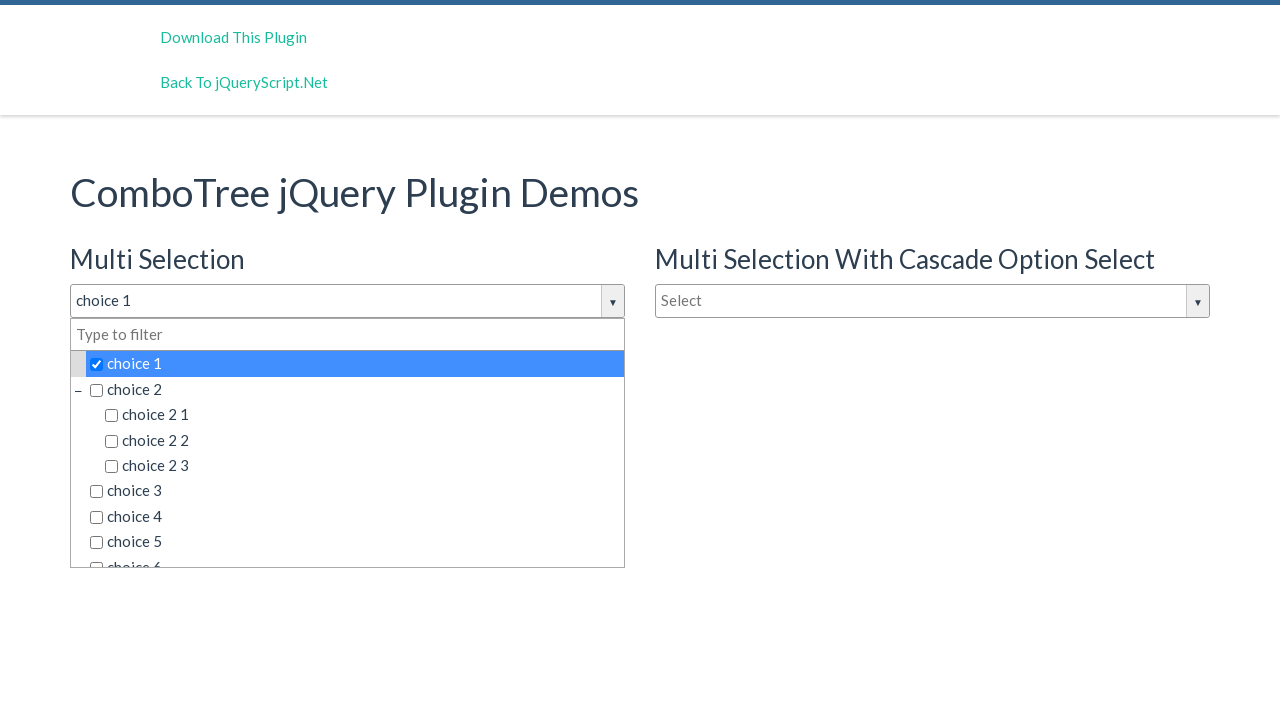